Tests the signup form by filling in user registration details including name, email, country code, phone number, password, and confirming password, then submitting the form

Starting URL: https://assetify-dashboard-dev-testing.web.app/signup

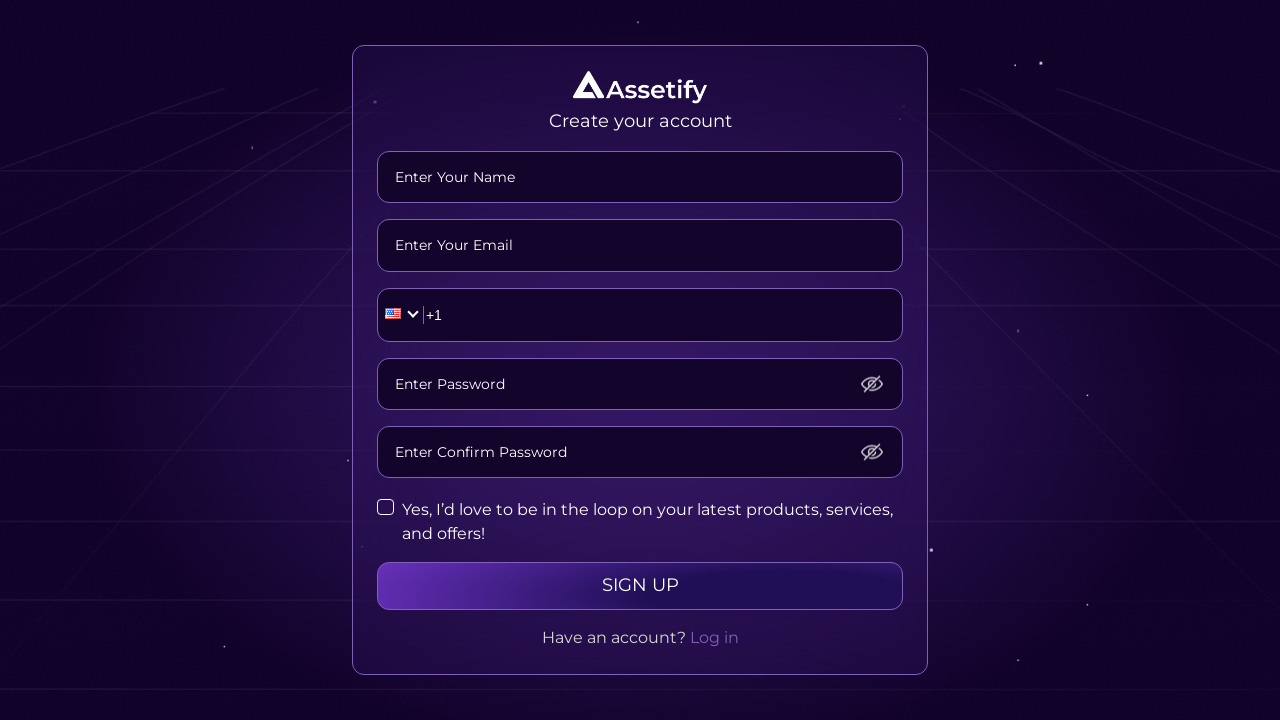

Filled name field with 'Rajesh Kumar' on xpath=//*[@id="root"]/div/div/form/div[1]/div/div/input
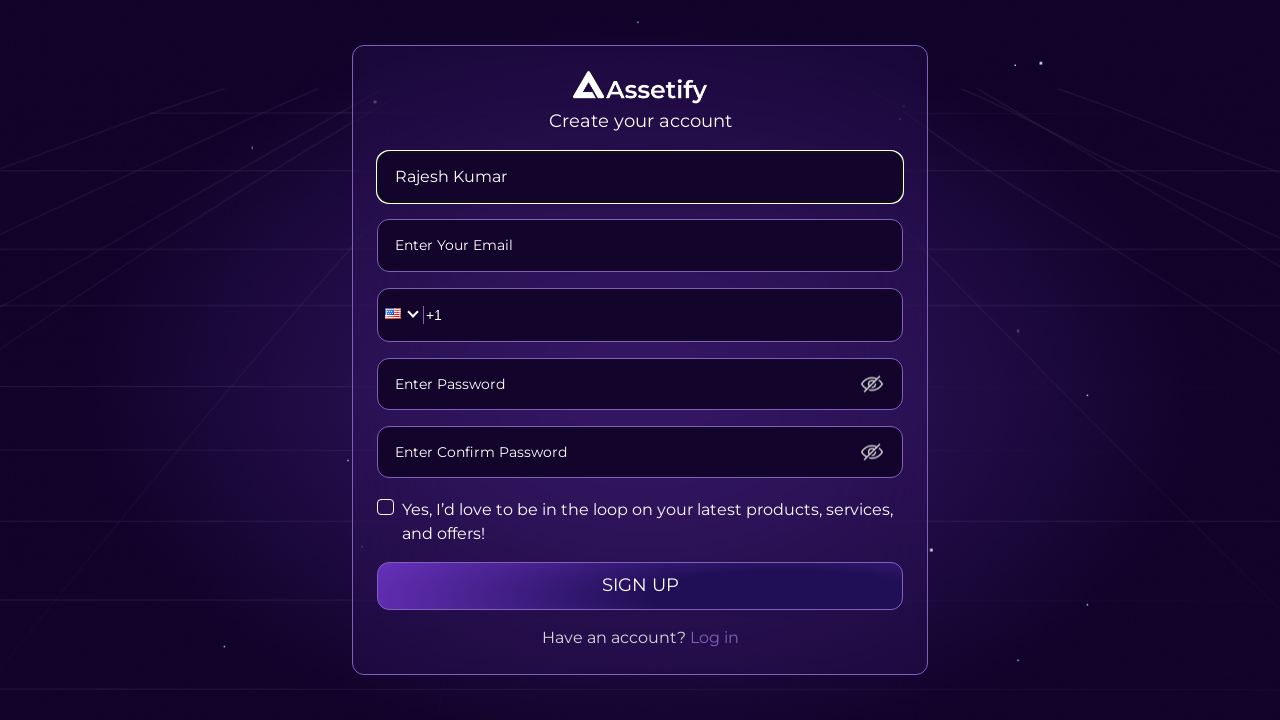

Filled email field with 'testuser847@example.com' on xpath=//*[@id="root"]/div/div/form/div[2]/div/div/input
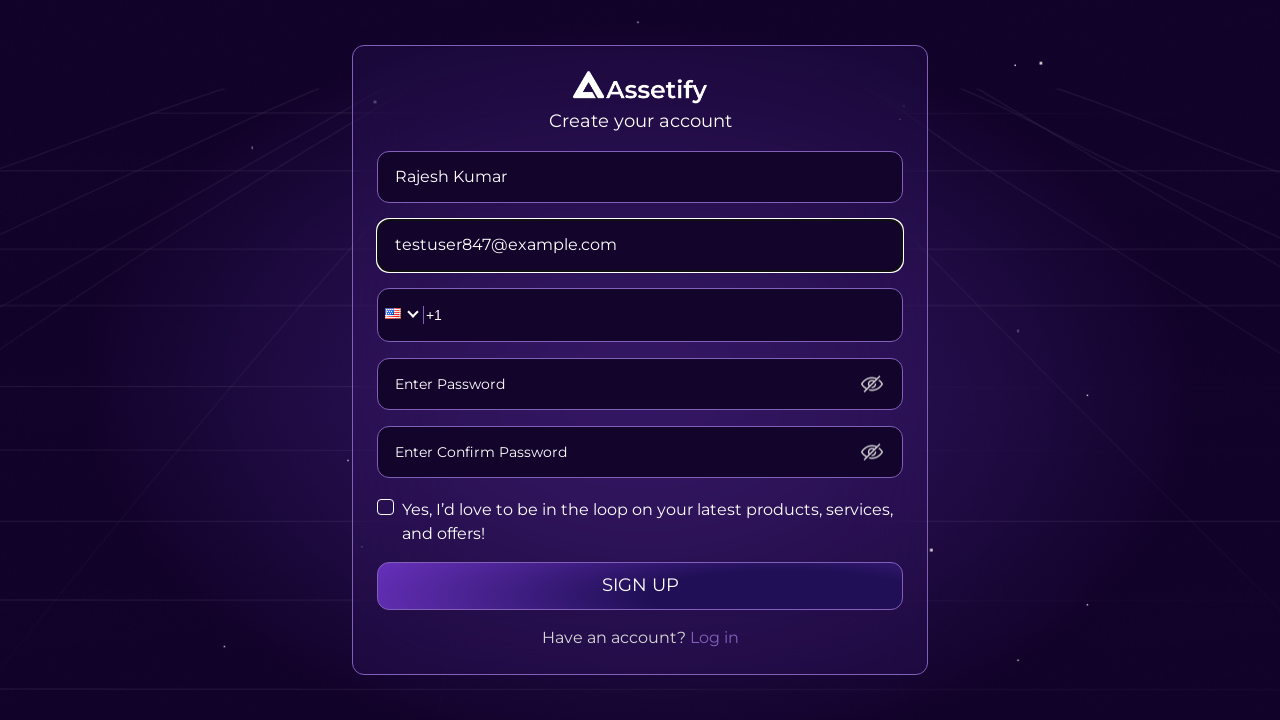

Clicked country flag dropdown to open country selection at (413, 312) on xpath=//*[@id="root"]/div/div/form/div[3]/div/div[2]/div/div/div
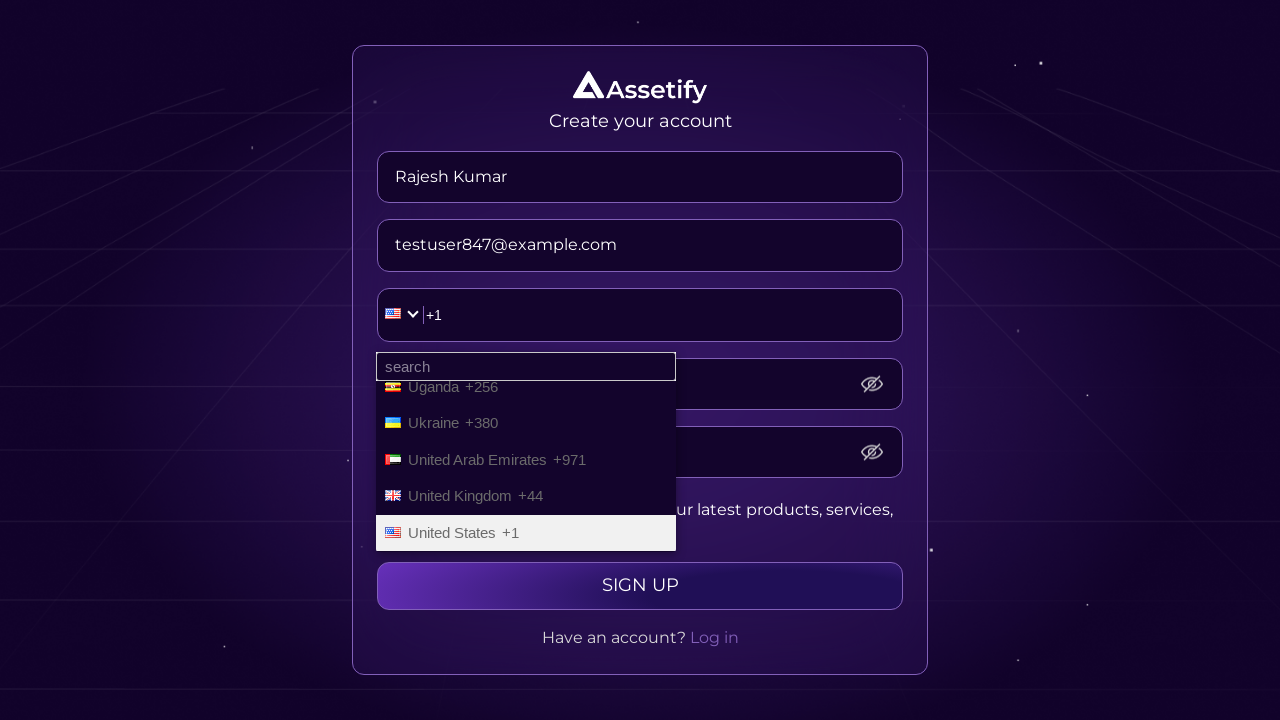

Searched for country code 'in' in dropdown on xpath=//*[@id="root"]/div/div/form/div[3]/div/div[2]/ul/li[1]/input
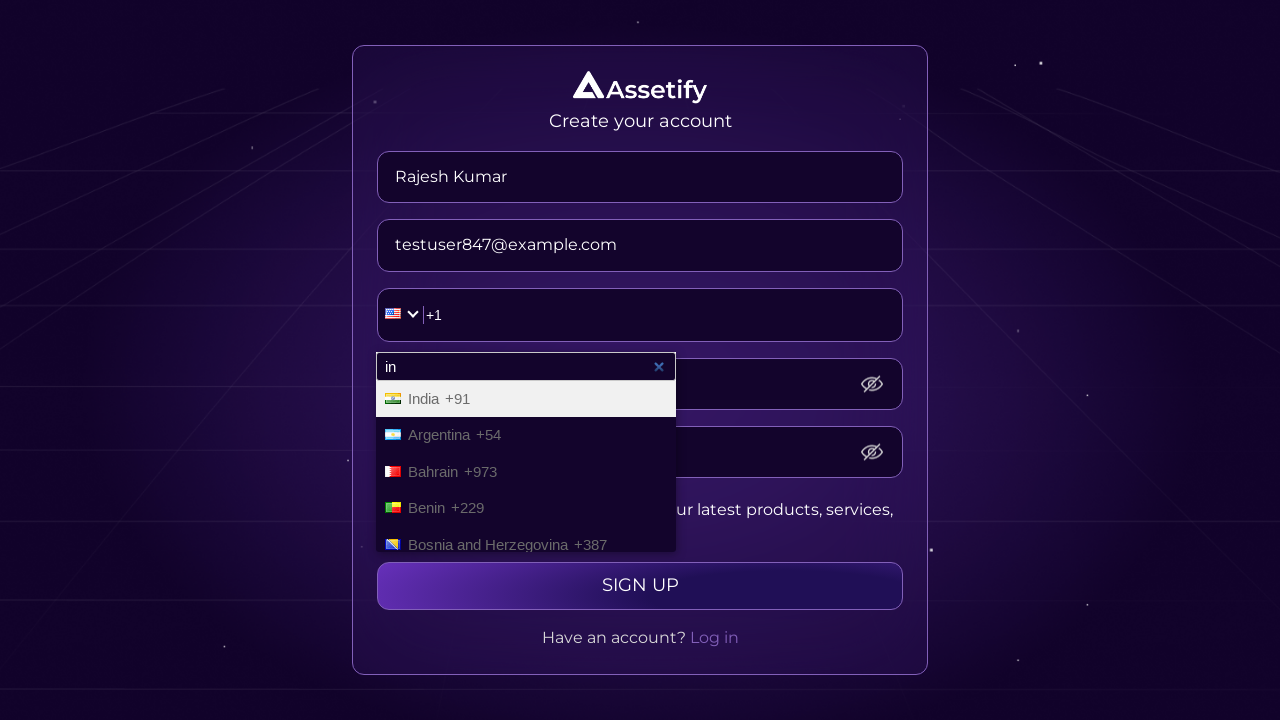

Selected India from country dropdown at (526, 399) on xpath=//*[@id="root"]/div/div/form/div[3]/div/div[2]/ul/li[2]
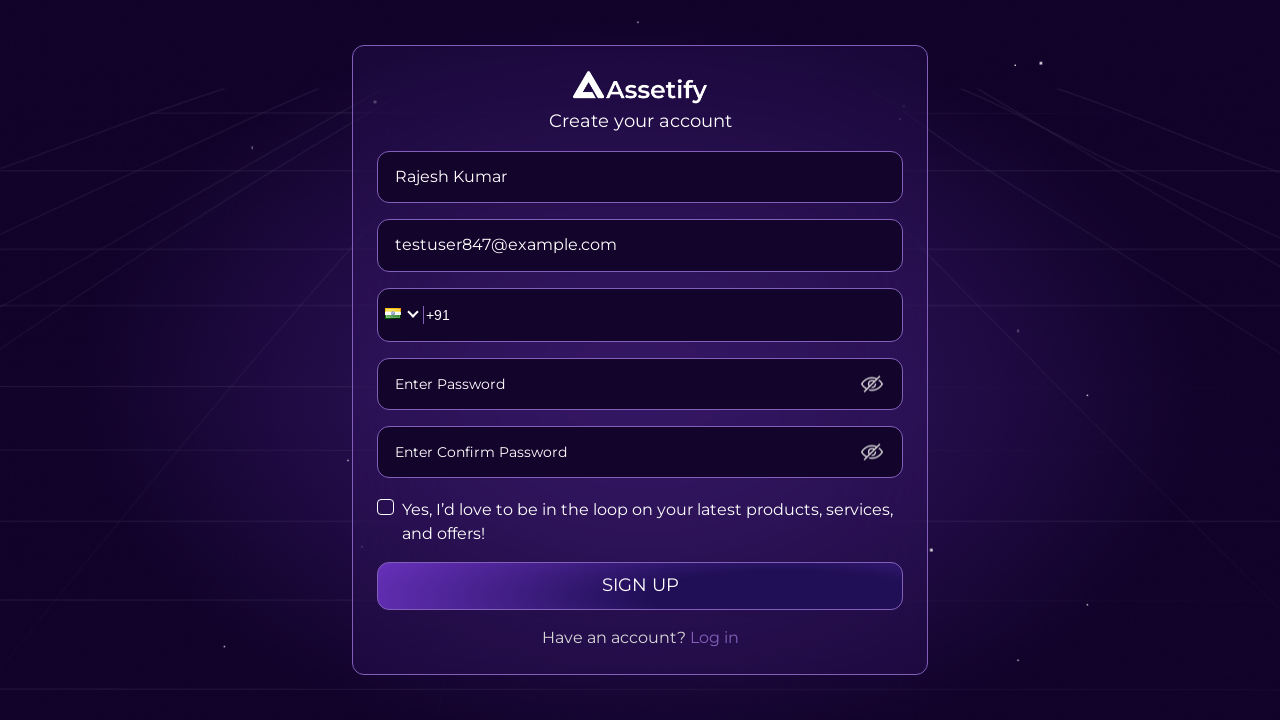

Filled phone number field with '9876543210' on xpath=//*[@id="root"]/div/div/form/div[3]/div/input
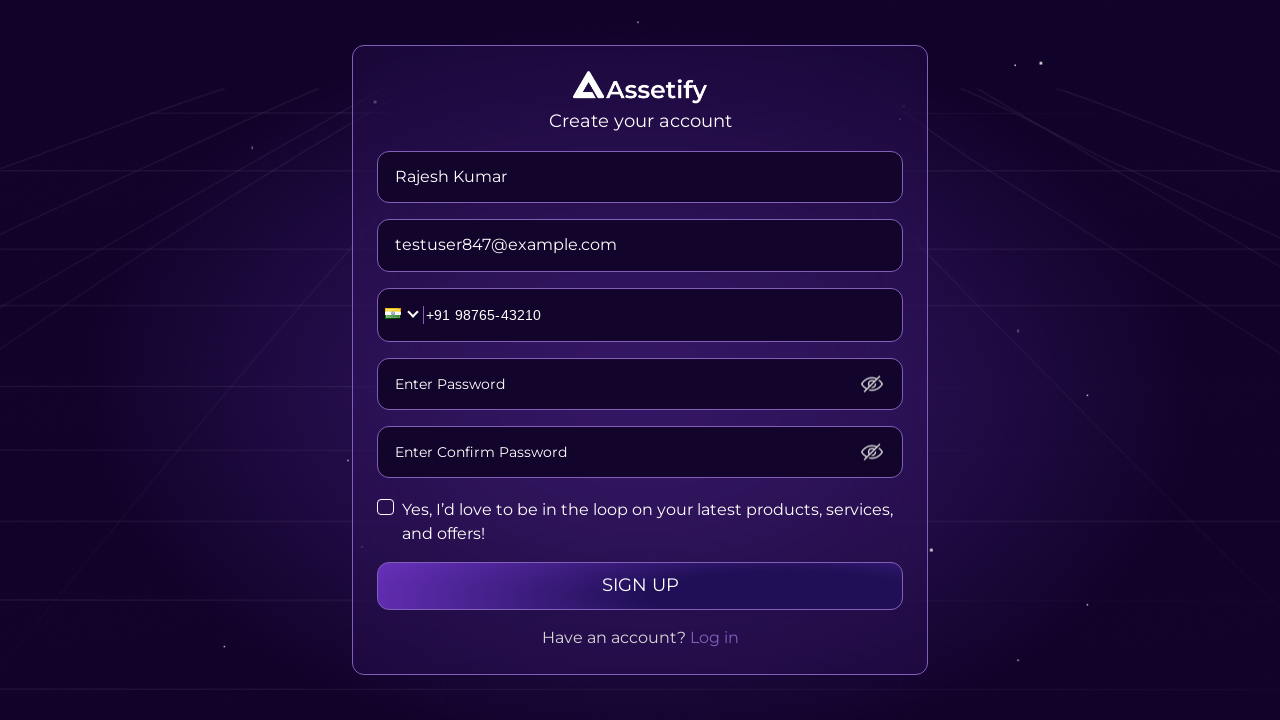

Filled password field with 'SecurePass123' on xpath=//*[@id="root"]/div/div/form/div[4]/div/div/div/input
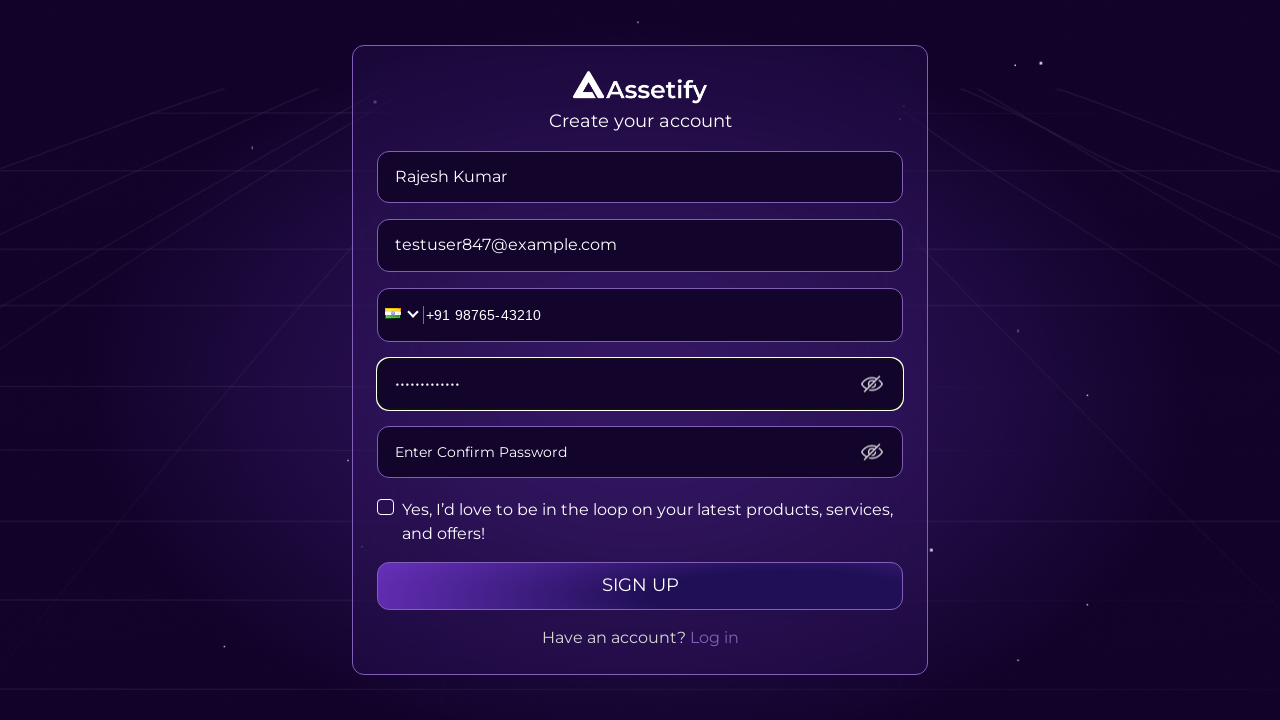

Filled confirm password field with 'SecurePass123' on xpath=//*[@id="root"]/div/div/form/div[5]/div/div/div/input
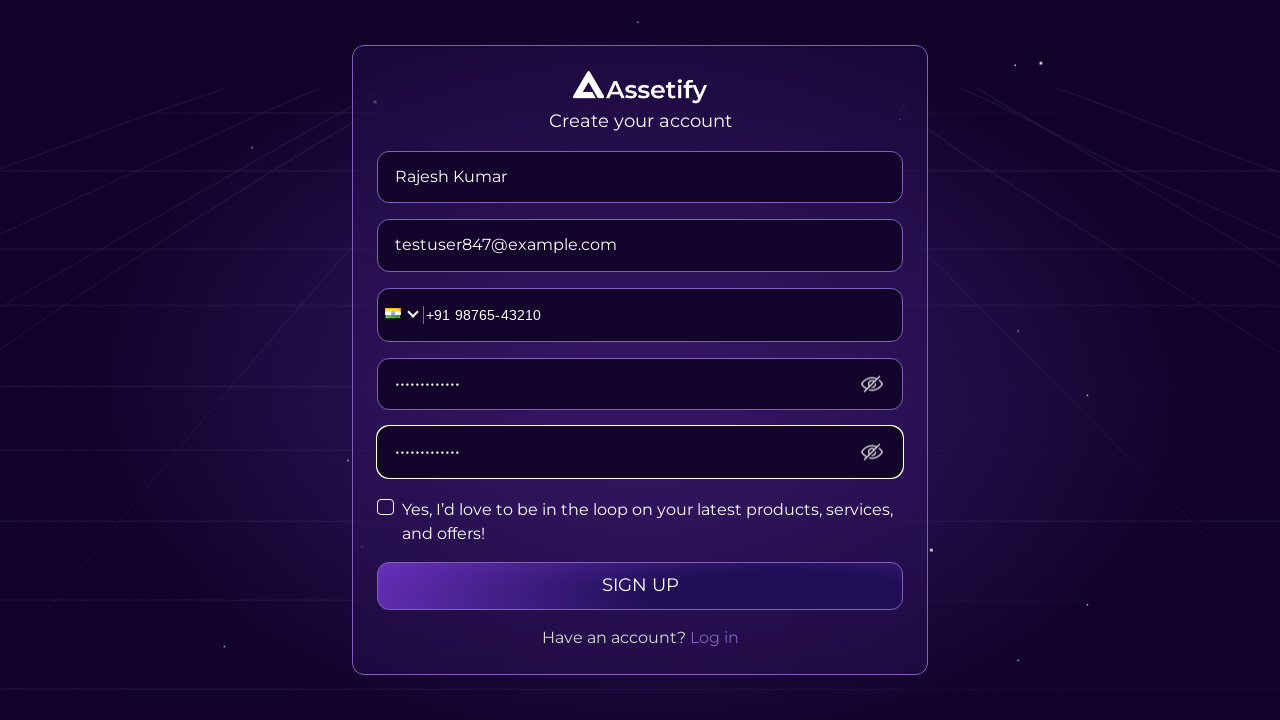

Checked terms and conditions checkbox at (386, 507) on xpath=//*[@id="root"]/div/div/form/div[6]/div/input
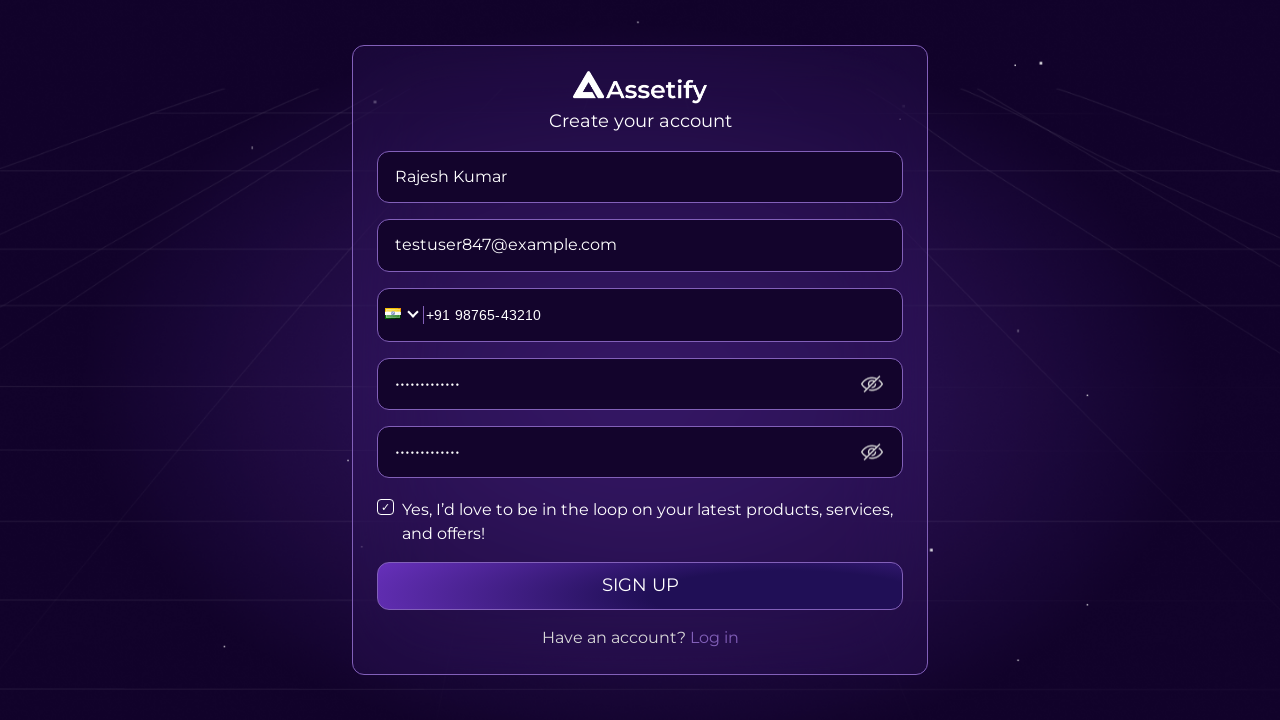

Clicked signup button to submit registration form at (640, 586) on xpath=//*[@id="root"]/div/div/form/button
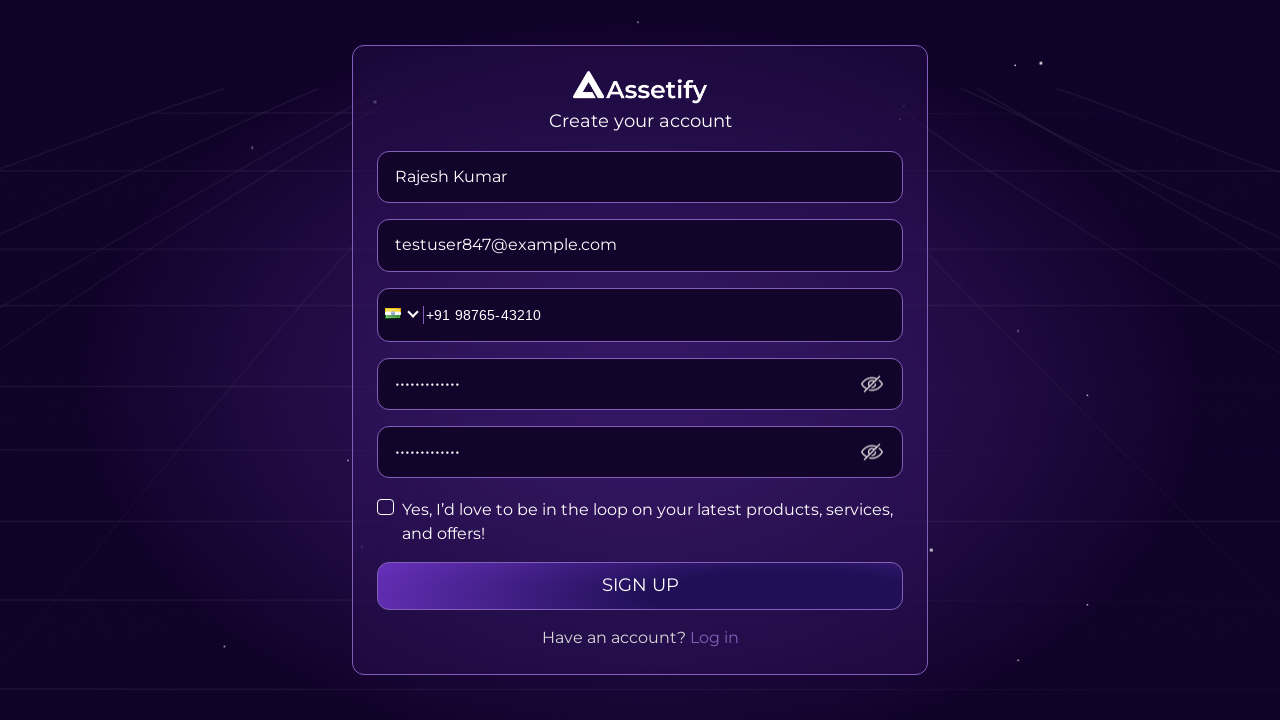

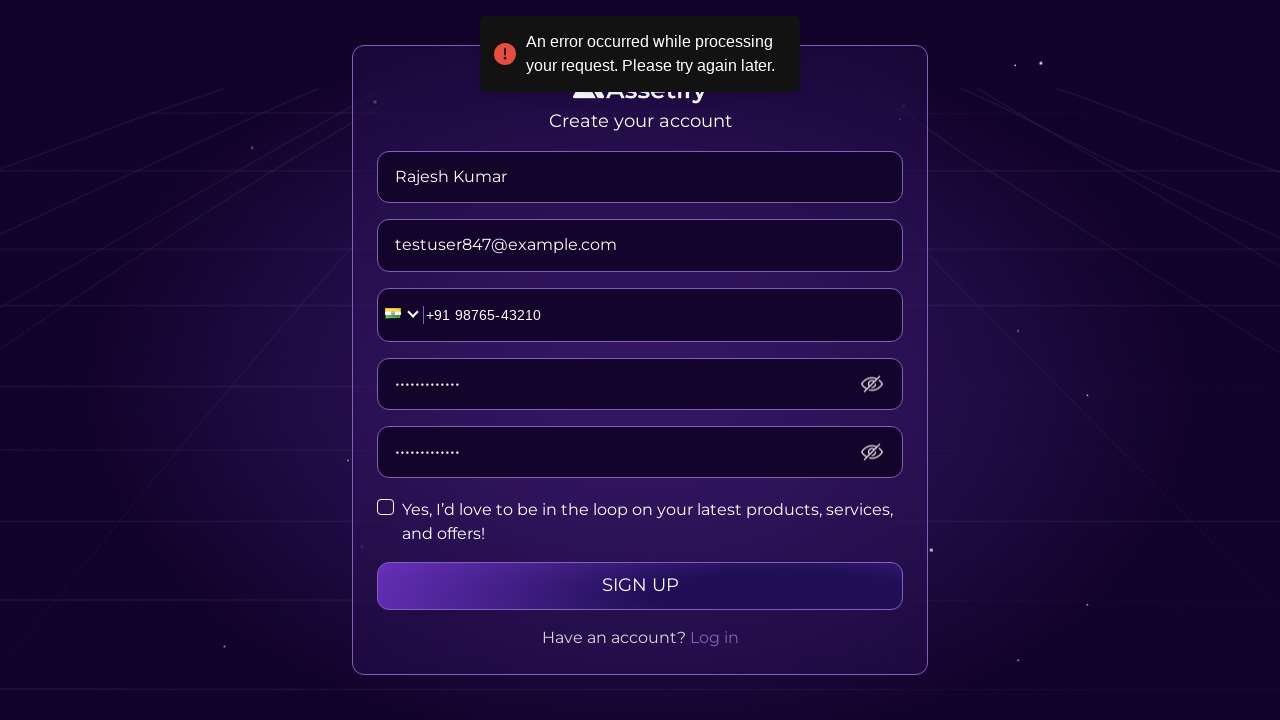